Tests form submission by filling a text field and pressing Enter key, then verifying the success message

Starting URL: https://www.selenium.dev/selenium/web/web-form.html

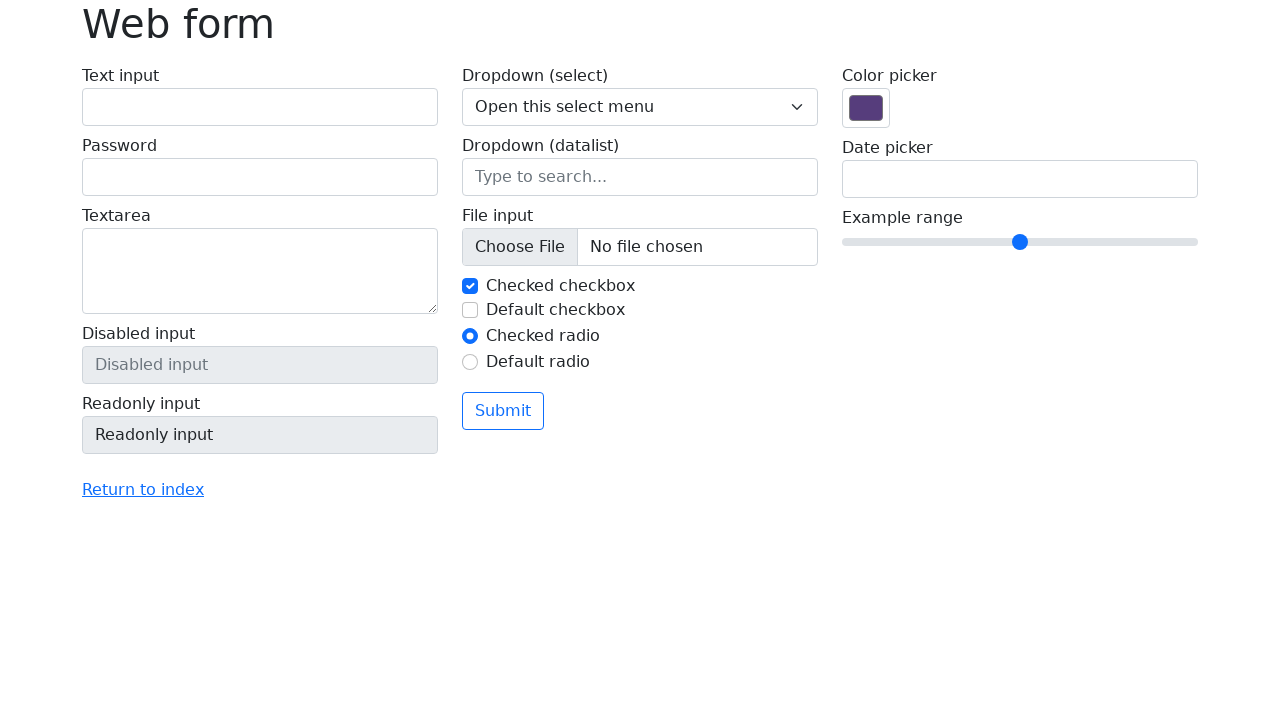

Filled text field with 'Ignas Pangonis' on input[name='my-text']
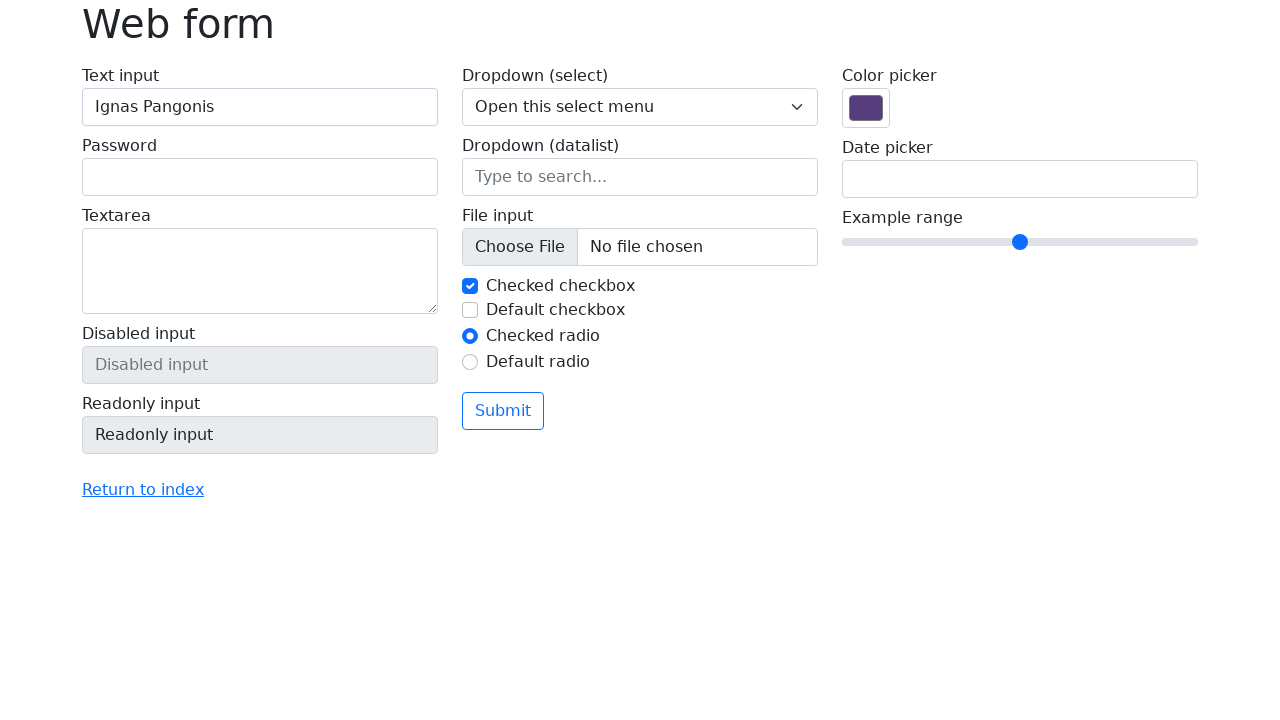

Pressed Enter key to submit form on input[name='my-text']
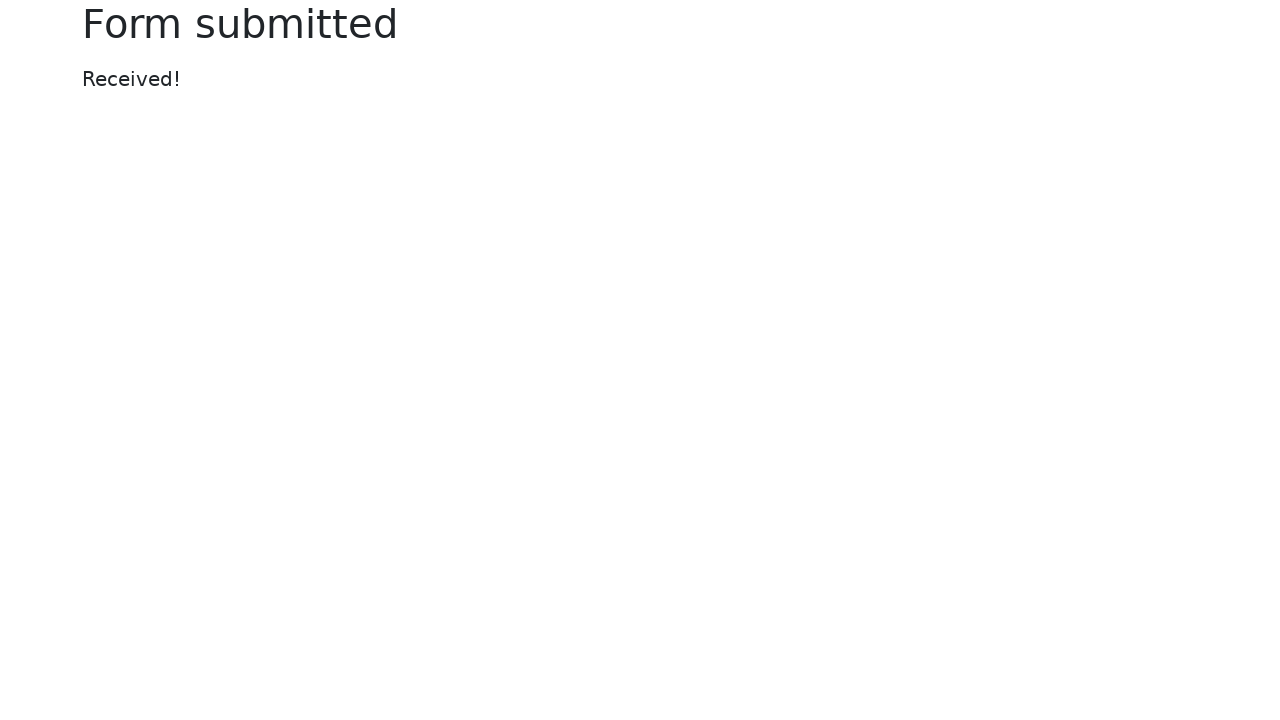

Success message element loaded
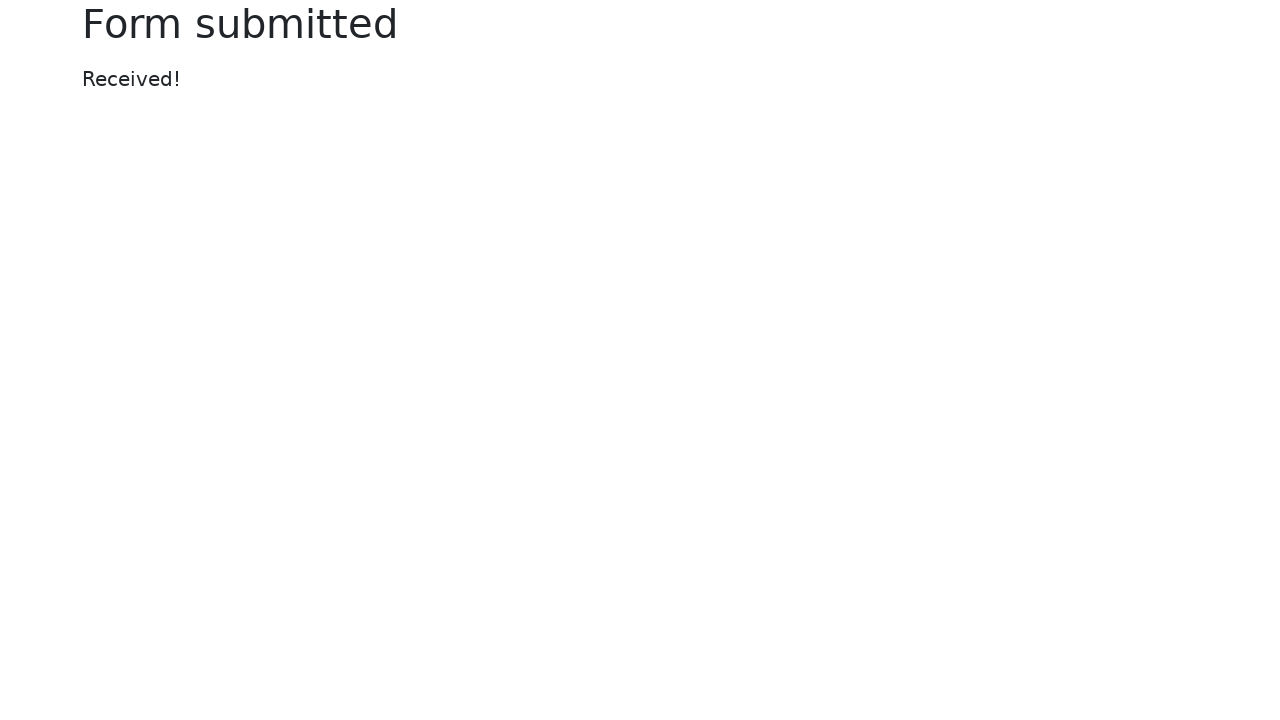

Retrieved success message text
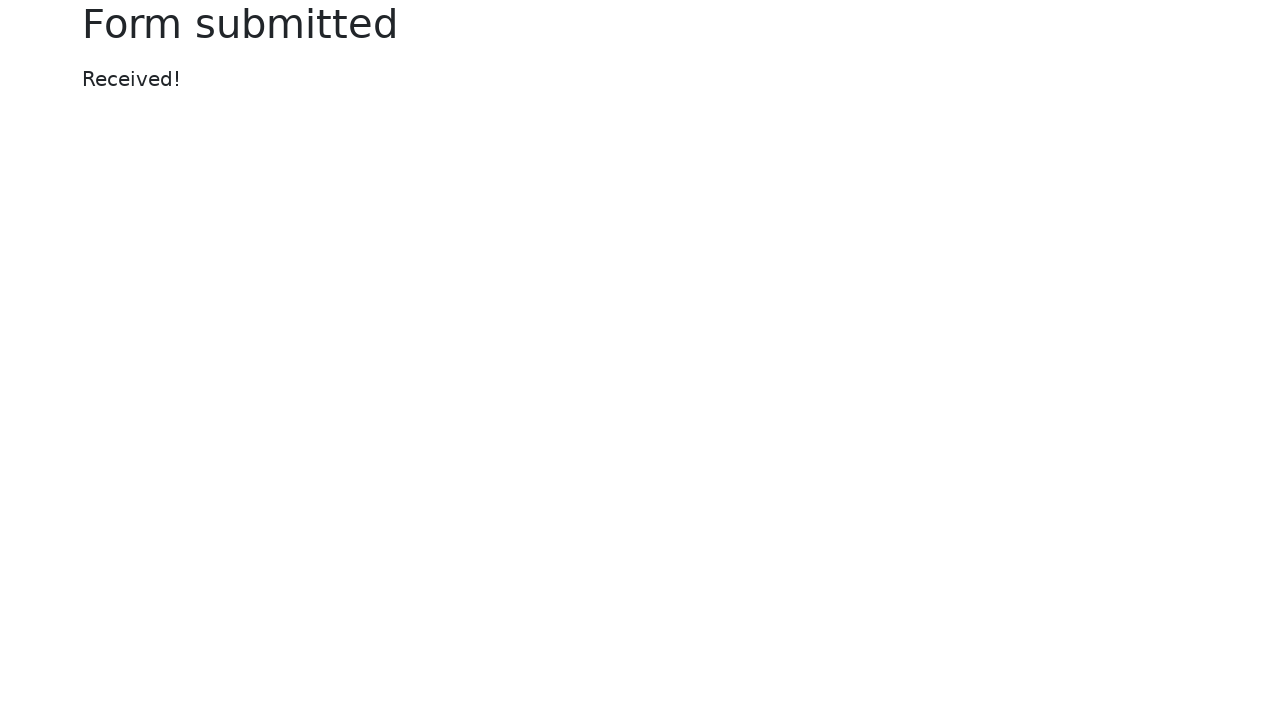

Verified success message displays 'Received!'
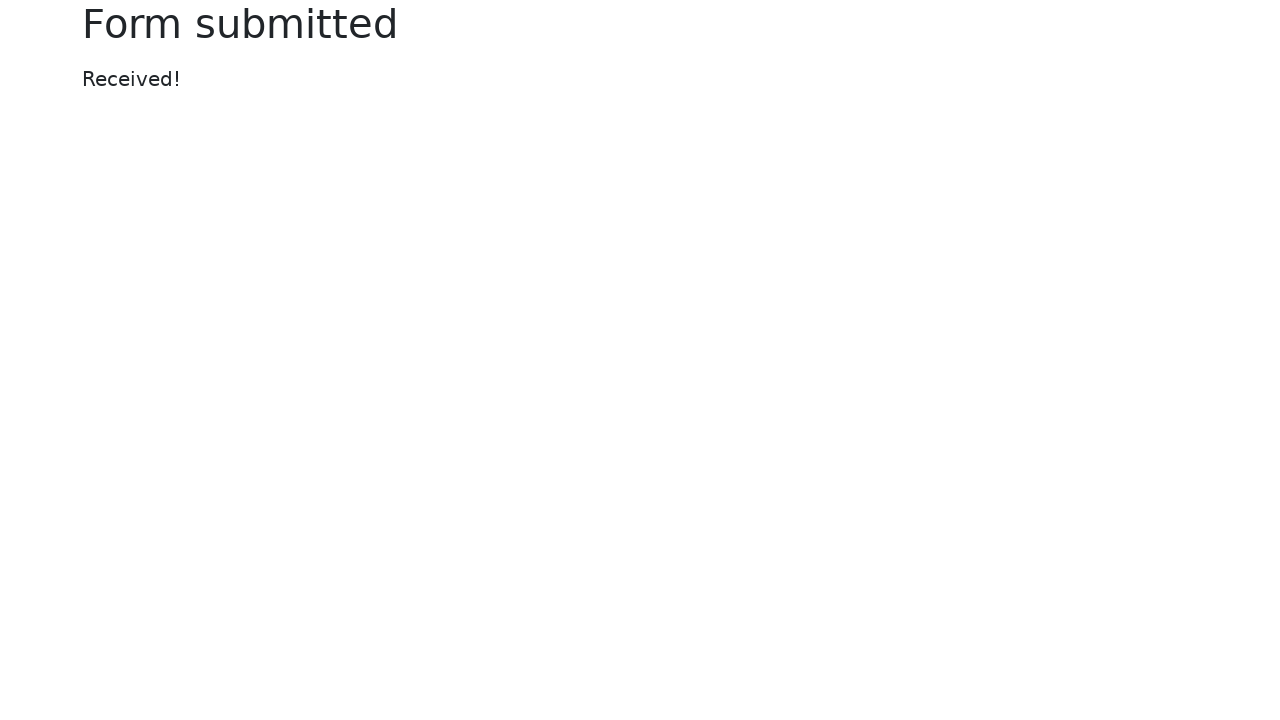

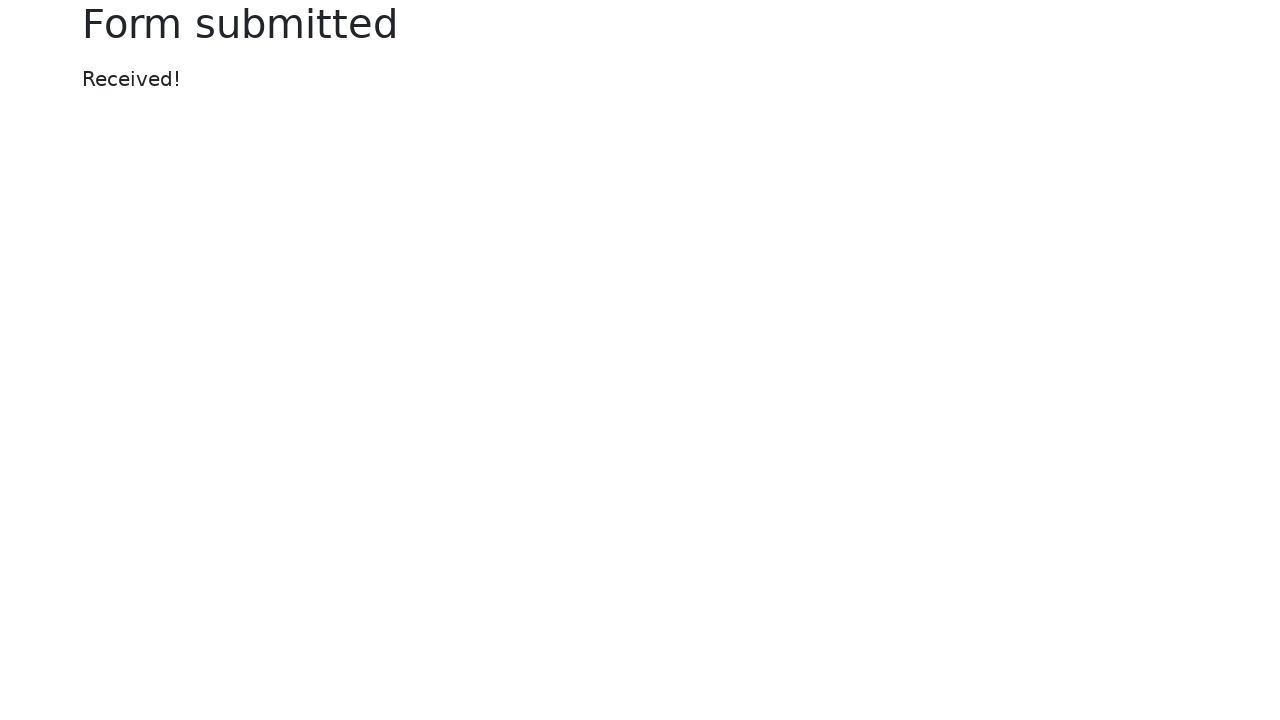